Validates that the OrangeHRM login page loads correctly by checking the page title matches expected value

Starting URL: https://opensource-demo.orangehrmlive.com/web/index.php/auth/login

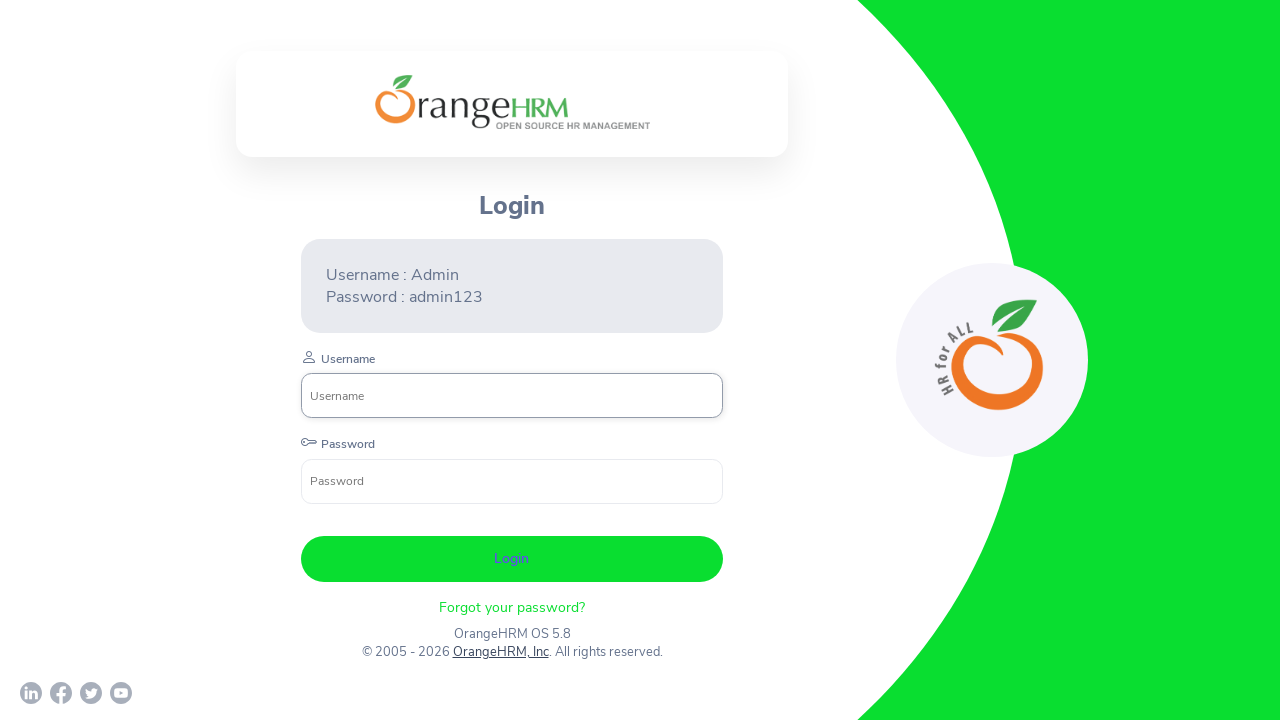

Waited for page to load with networkidle state
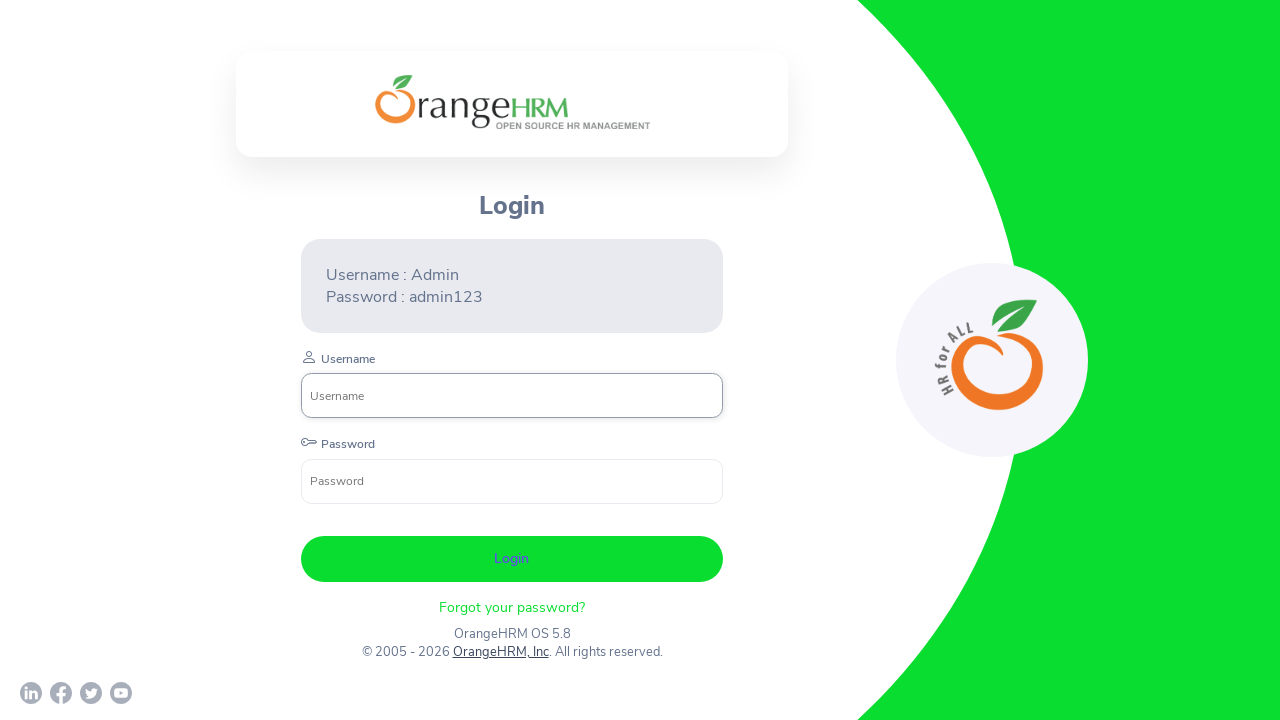

Retrieved page title: 'OrangeHRM'
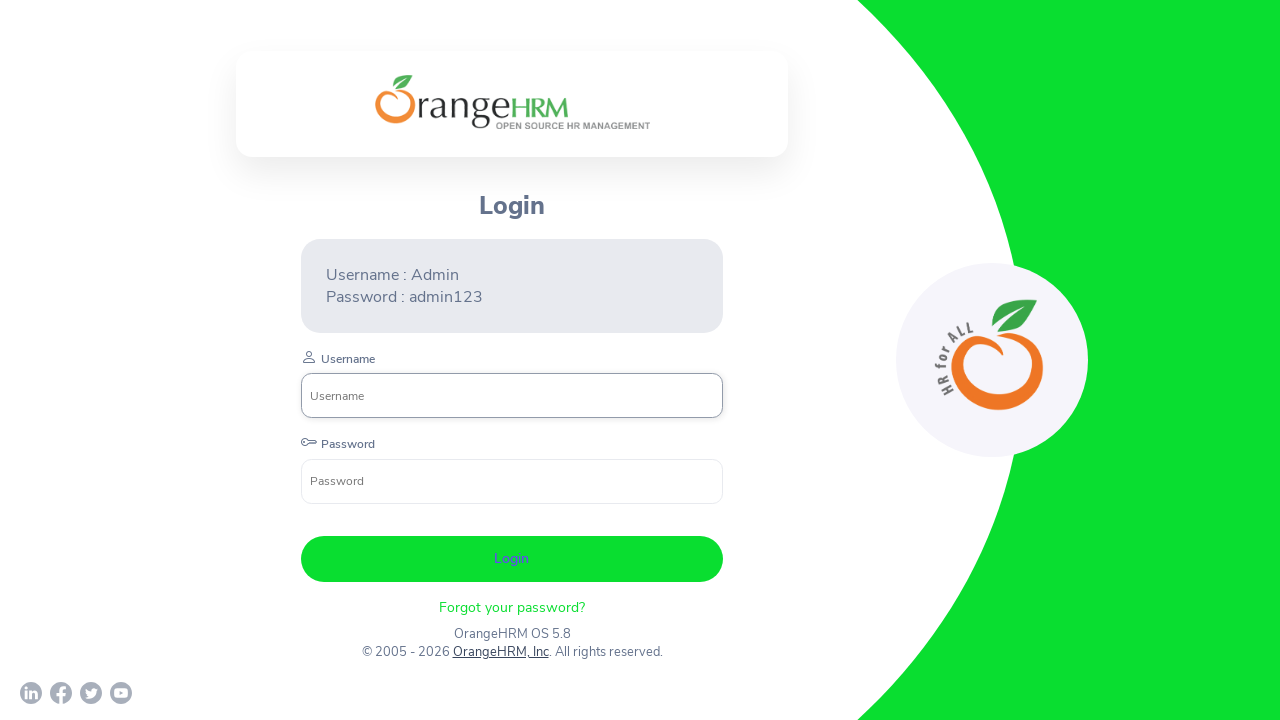

Validated page title matches expected value 'OrangeHRM'
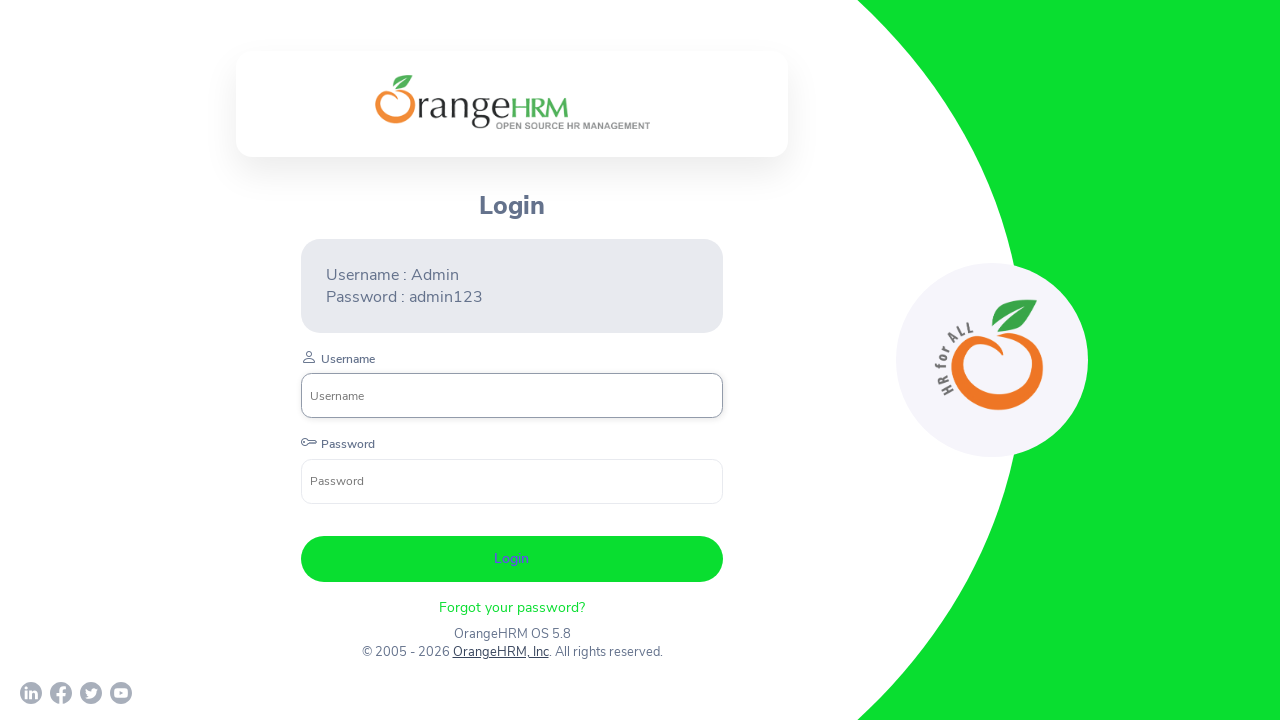

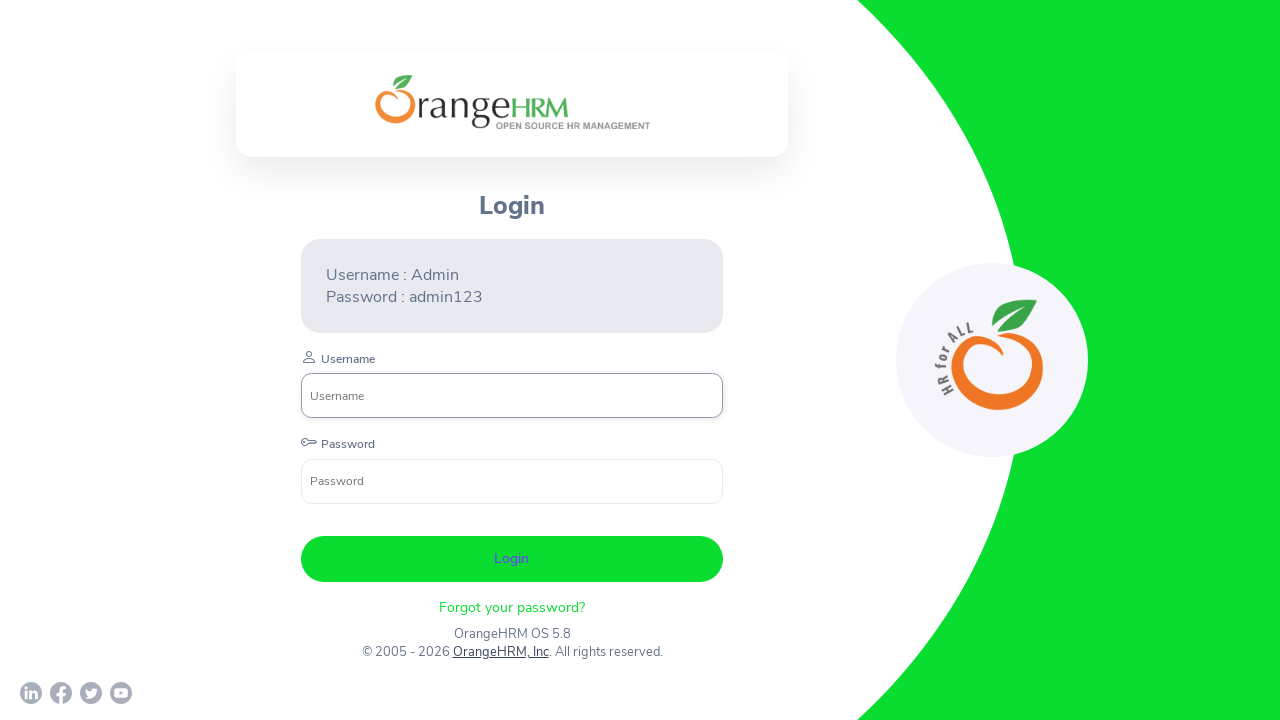